Tests dropdown select functionality by selecting options 1, 2, and 3 sequentially

Starting URL: https://www.selenium.dev/selenium/web/web-form.html

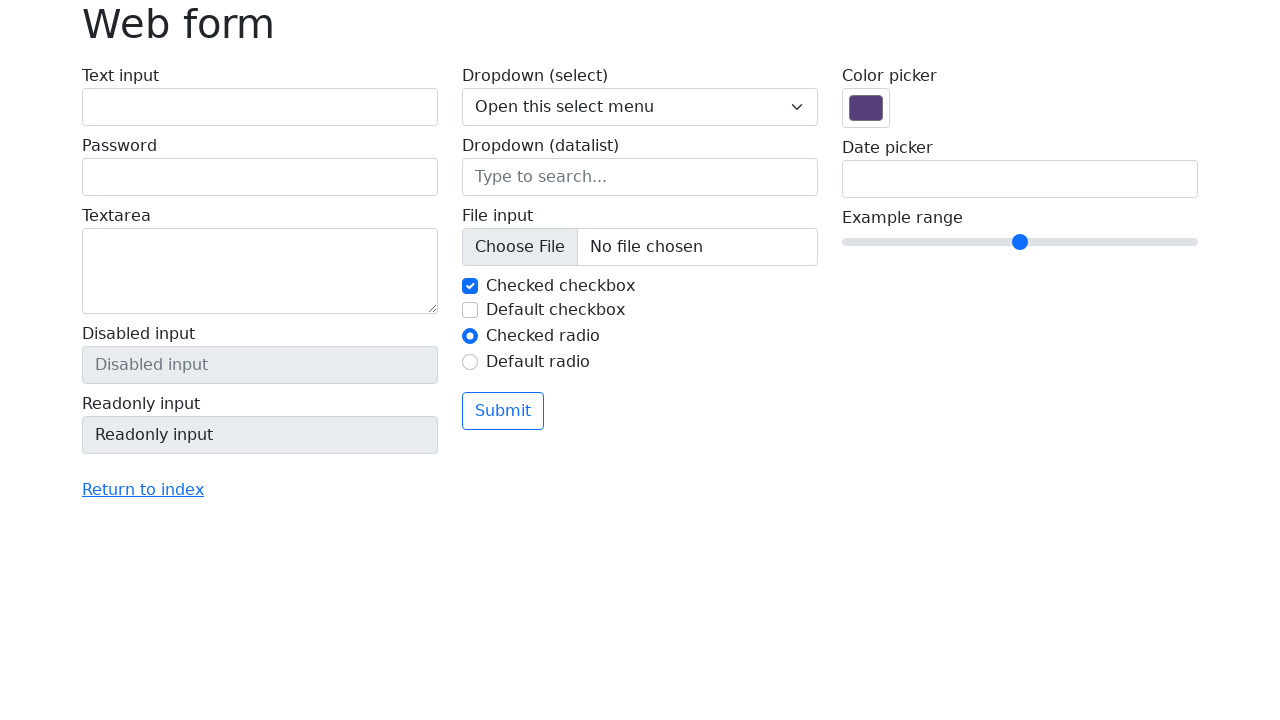

Selected option 1 from dropdown on select[name='my-select']
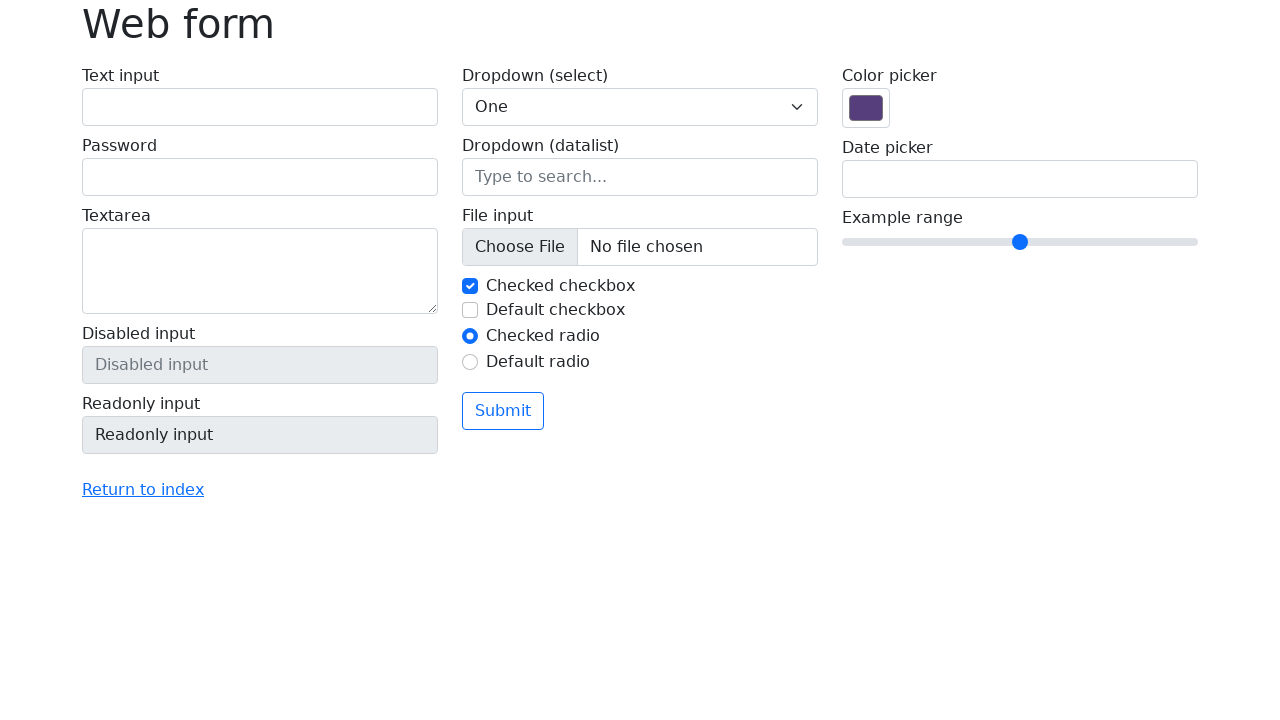

Verified dropdown selection equals option 1
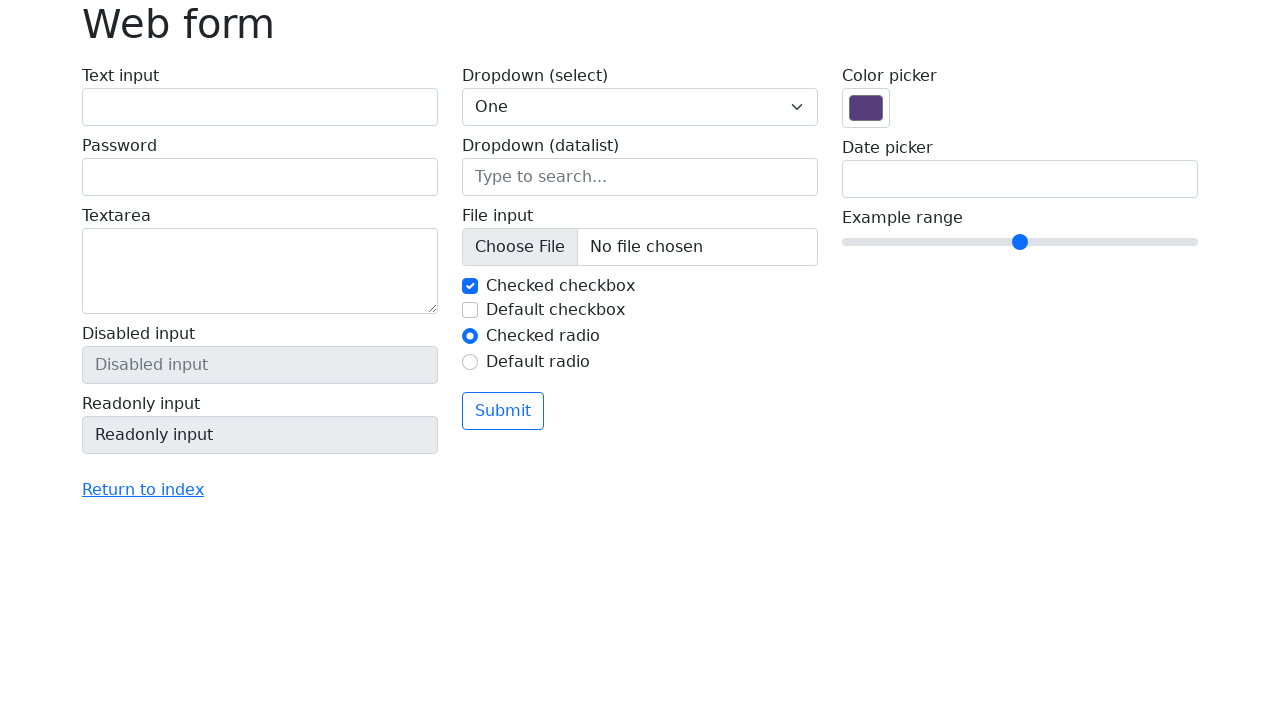

Selected option 2 from dropdown on select[name='my-select']
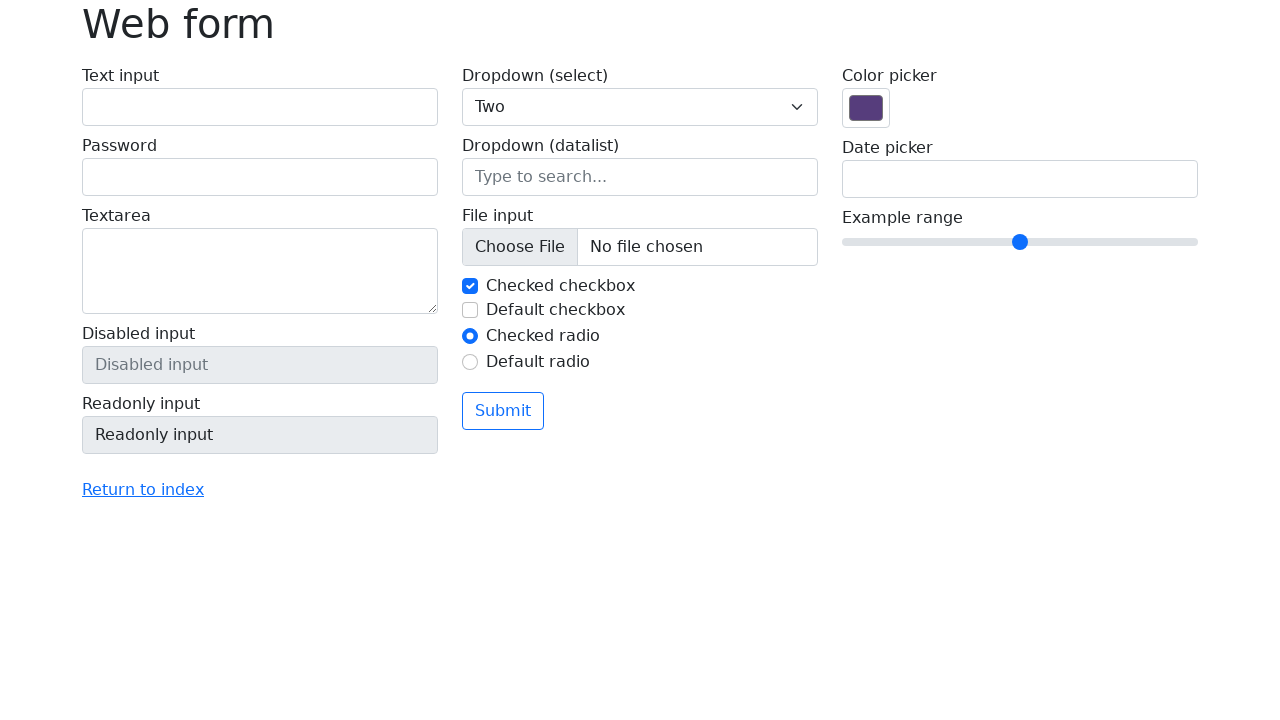

Verified dropdown selection equals option 2
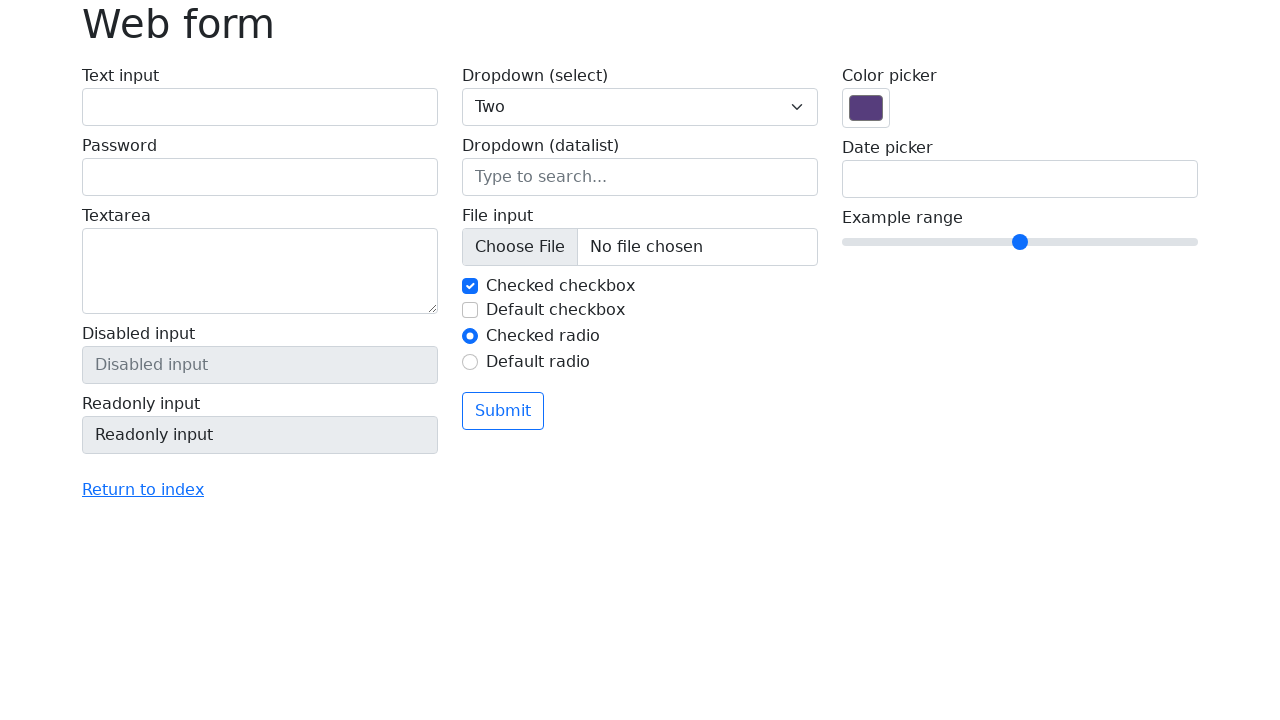

Selected option 3 from dropdown on select[name='my-select']
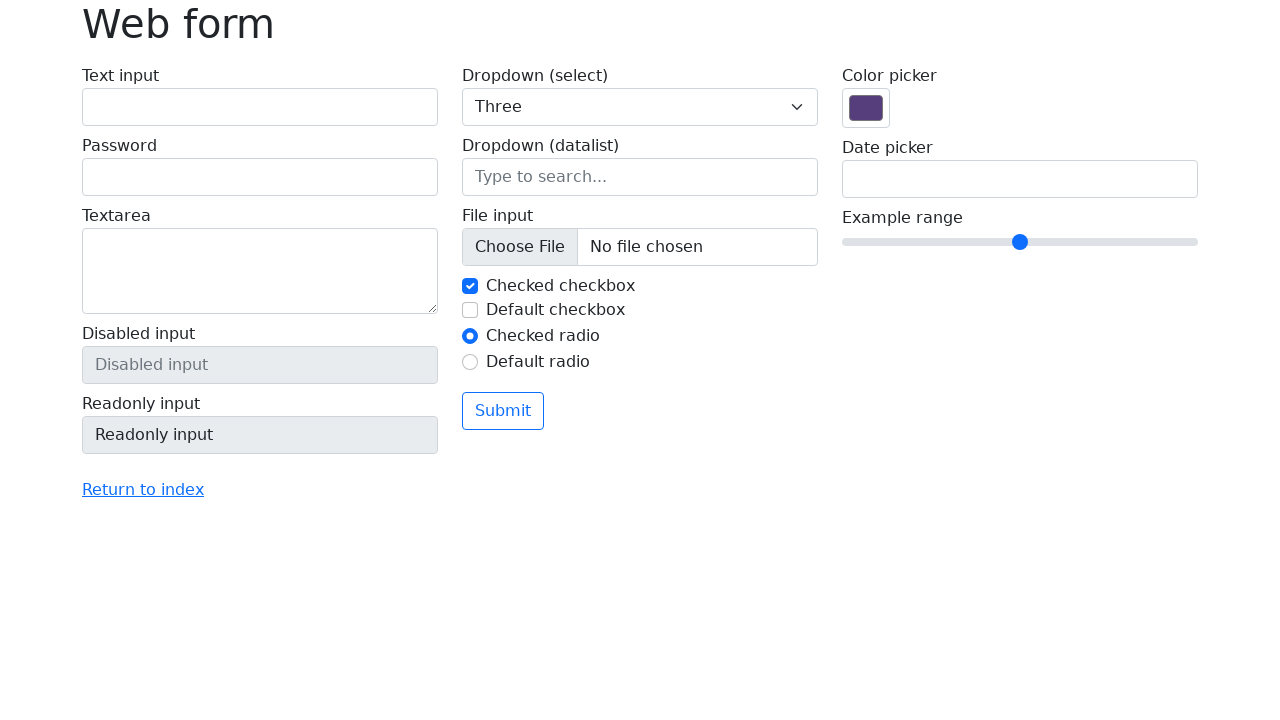

Verified dropdown selection equals option 3
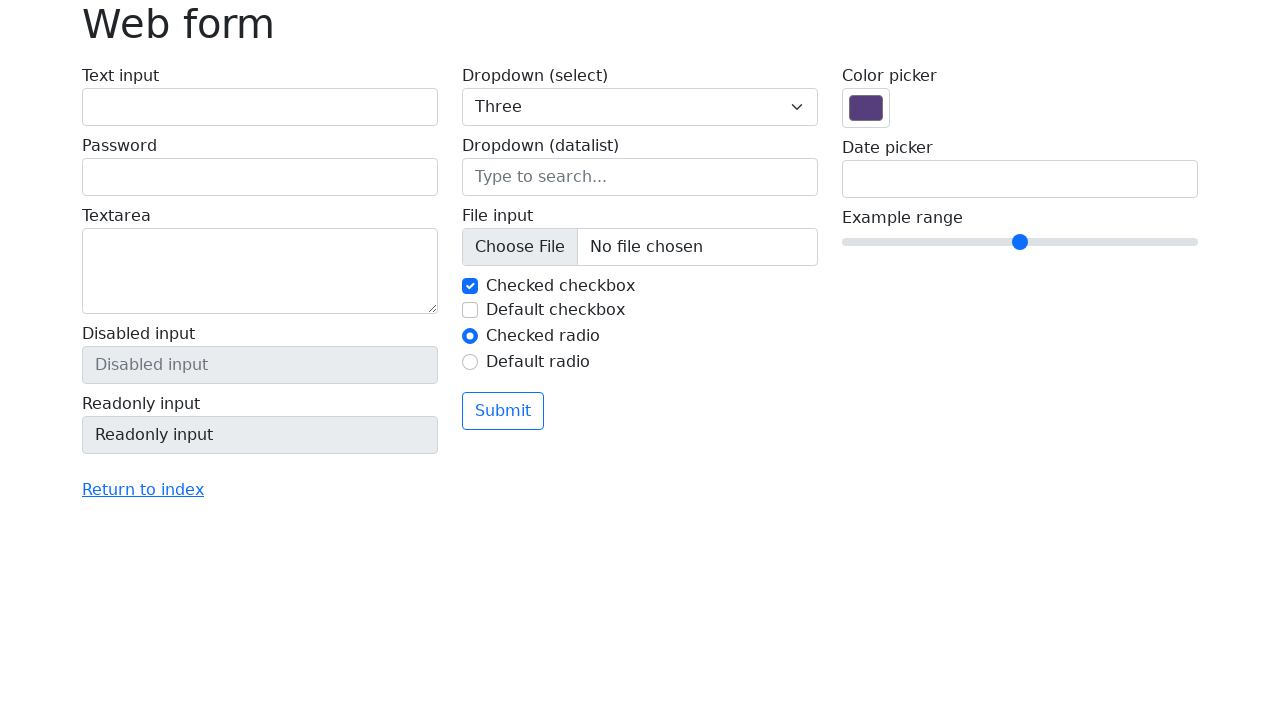

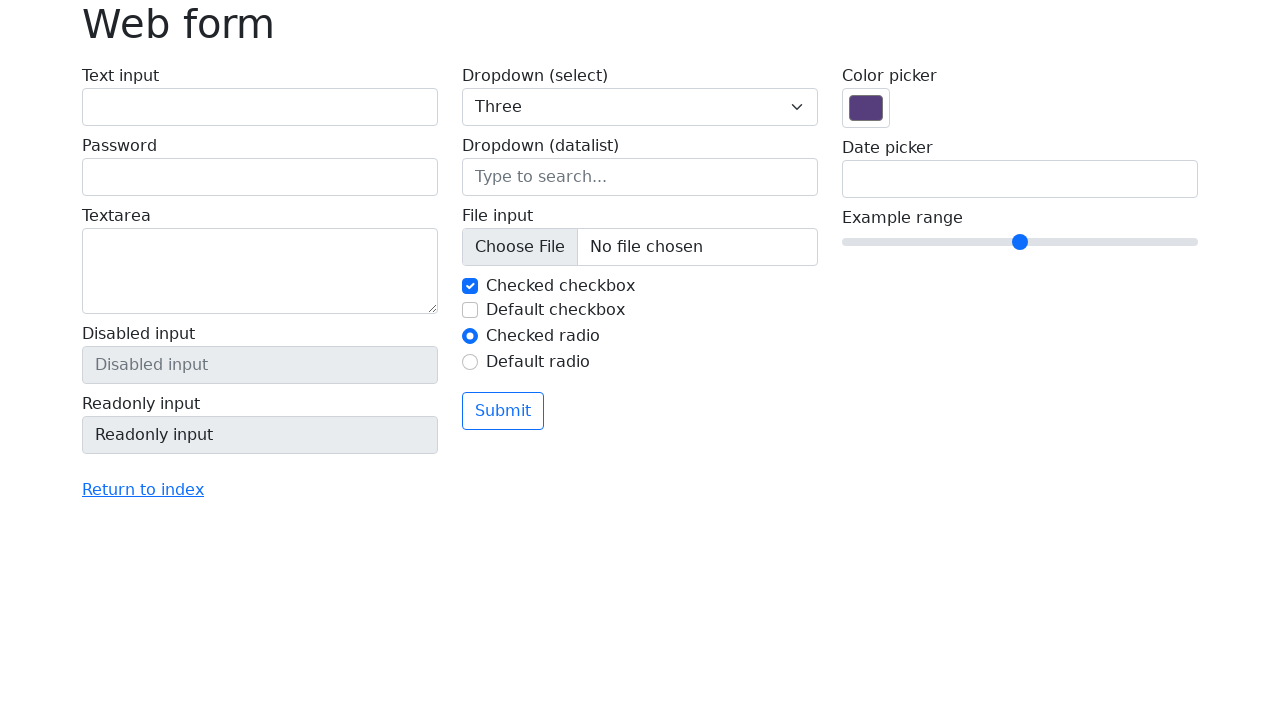